Tests table sorting functionality by clicking on the first column header to sort, verifying the sort order, and then finding the price of a specific vegetable (Beans) in the table

Starting URL: https://rahulshettyacademy.com/seleniumPractise/#/offers

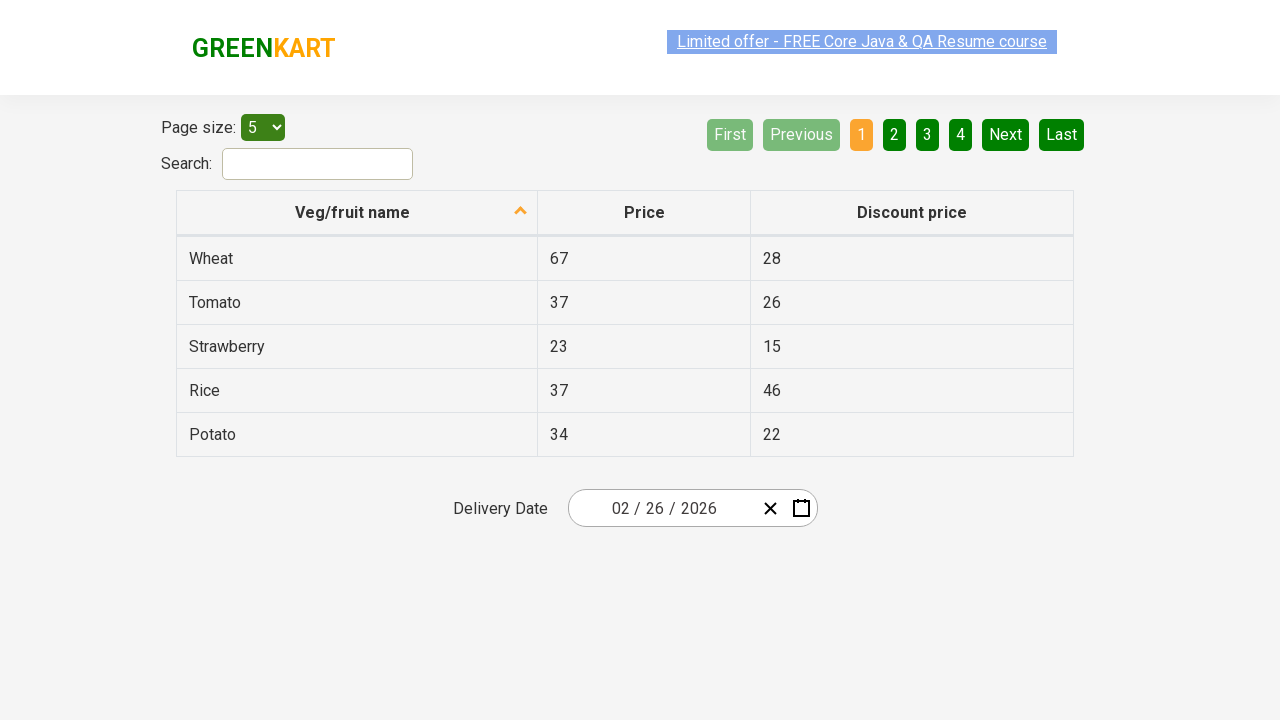

Clicked first column header to sort table at (357, 213) on xpath=//tr/th[1]
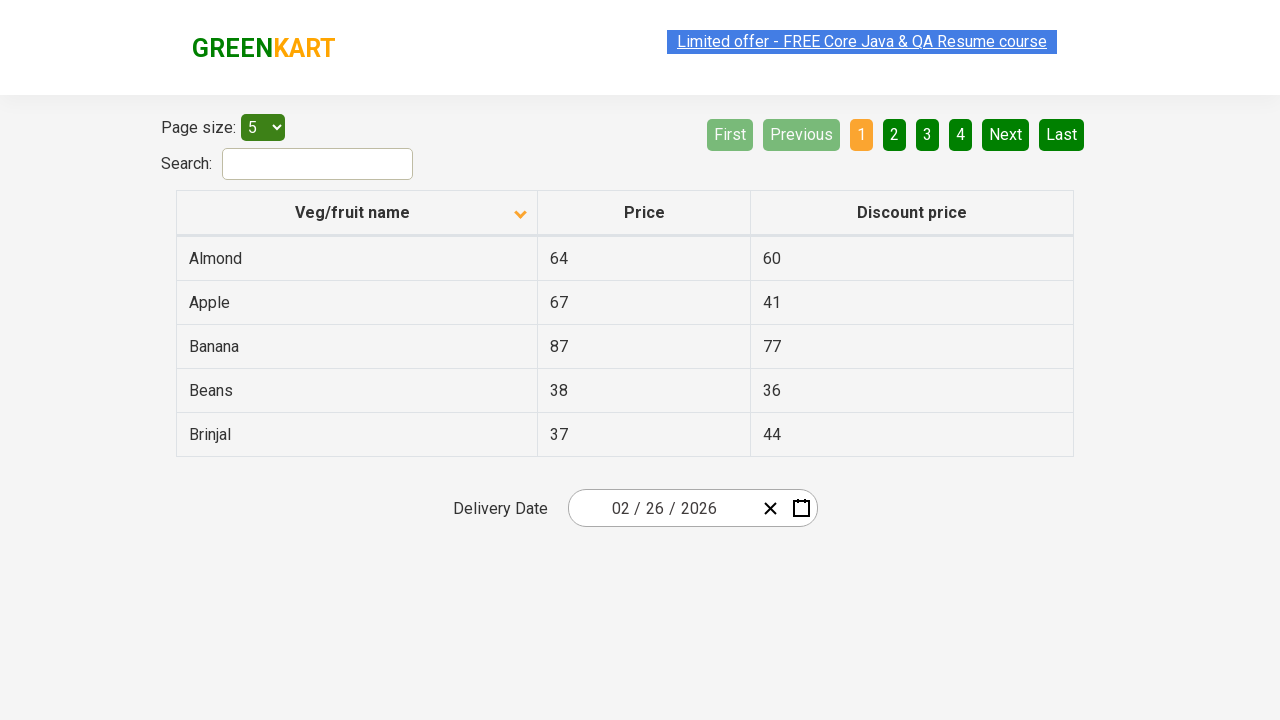

Waited for table to be sorted
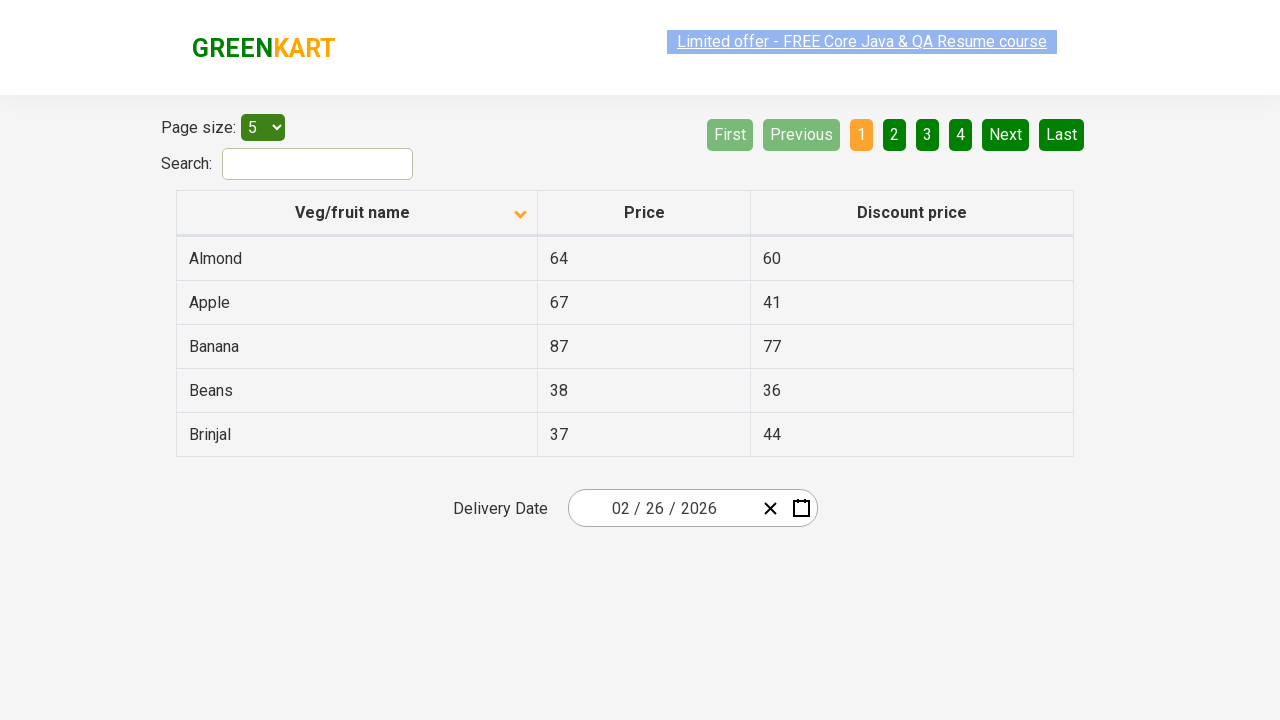

Retrieved all elements from first column
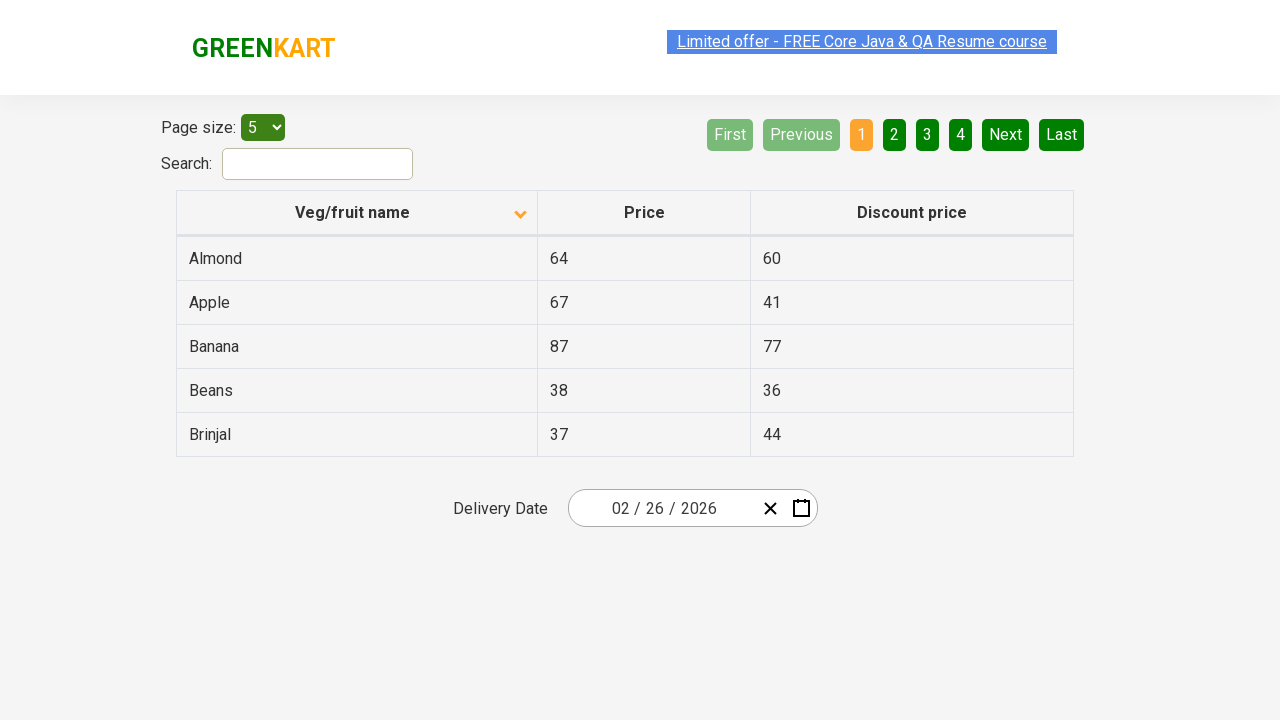

Extracted text content from all first column elements
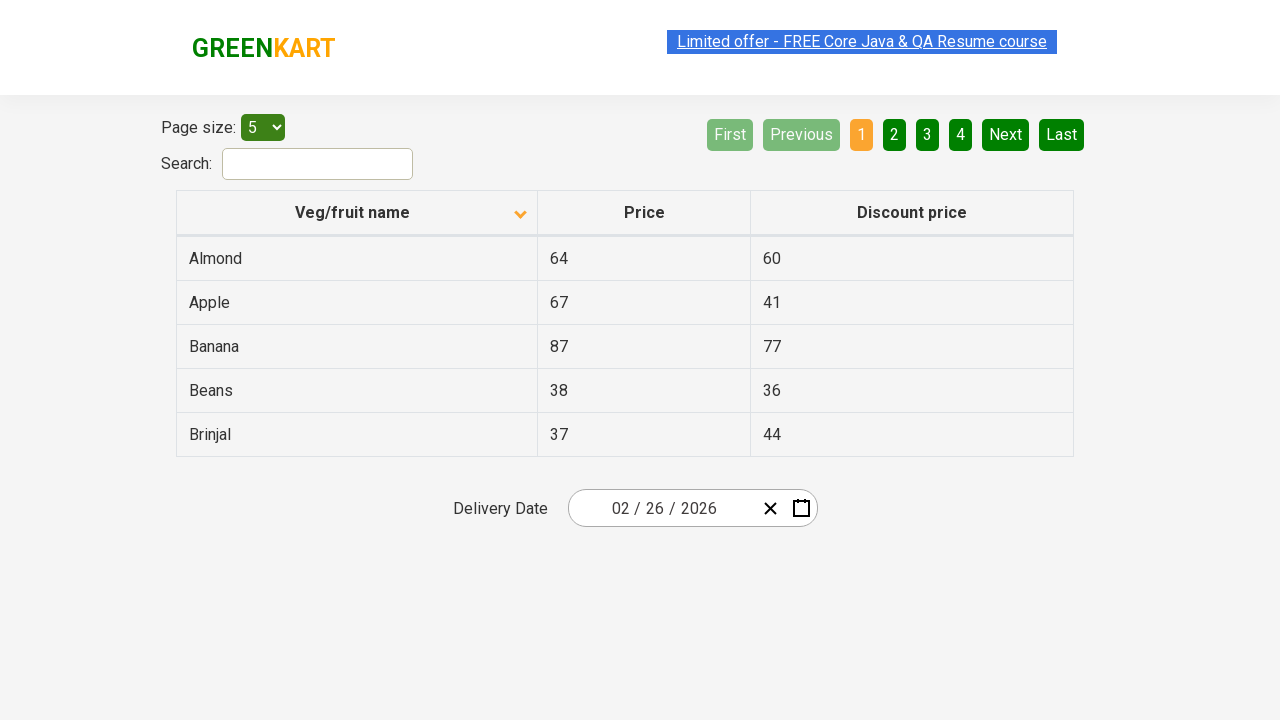

Created sorted version of the list
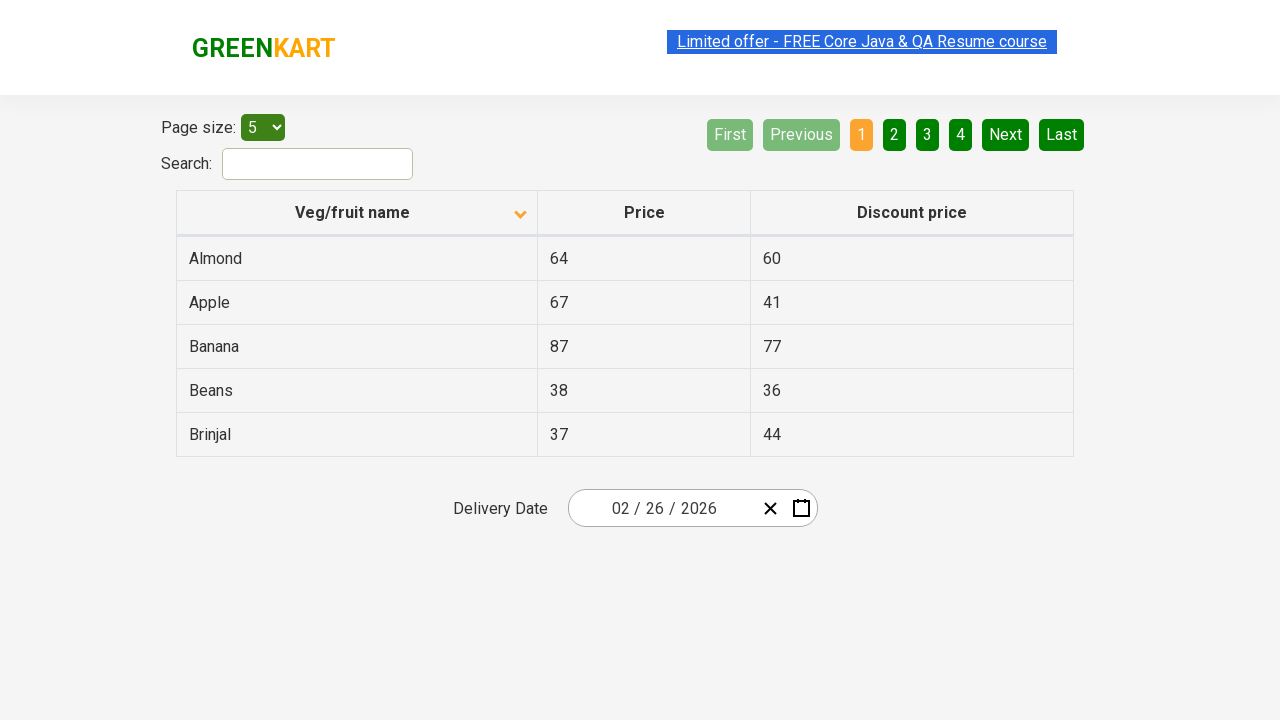

Verified that table is properly sorted alphabetically
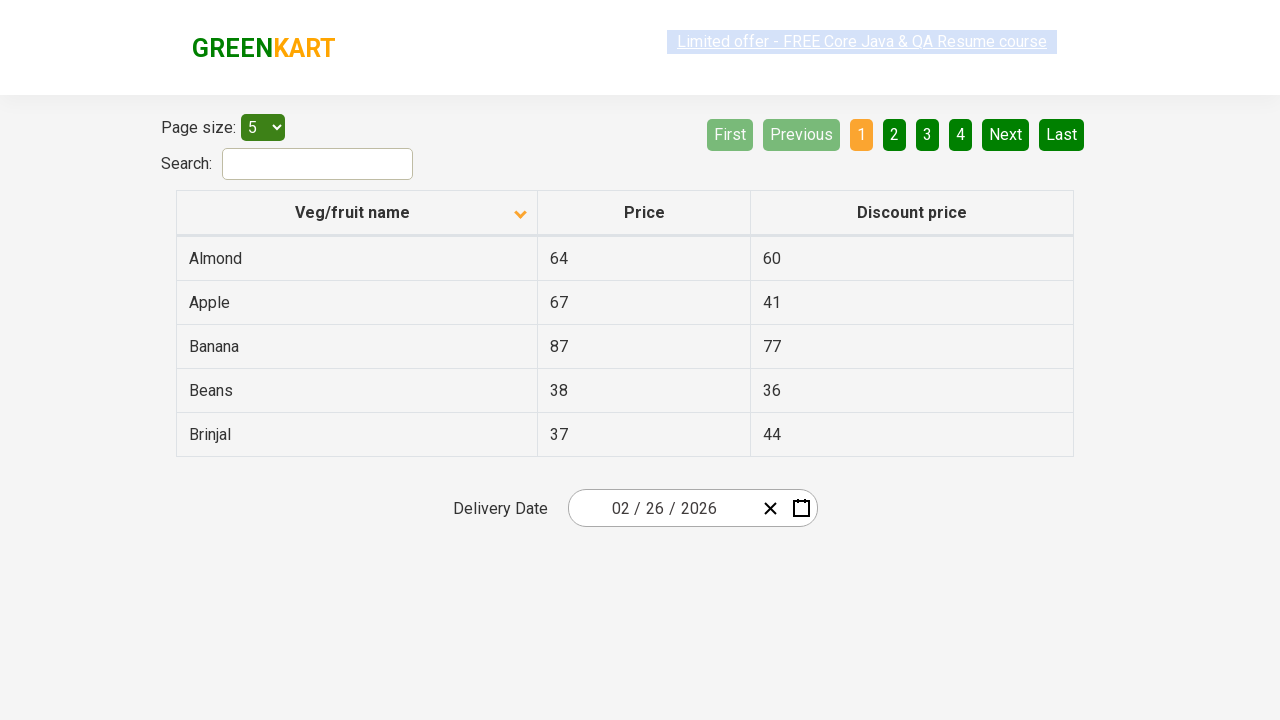

Filtered elements to find rows containing 'Beans'
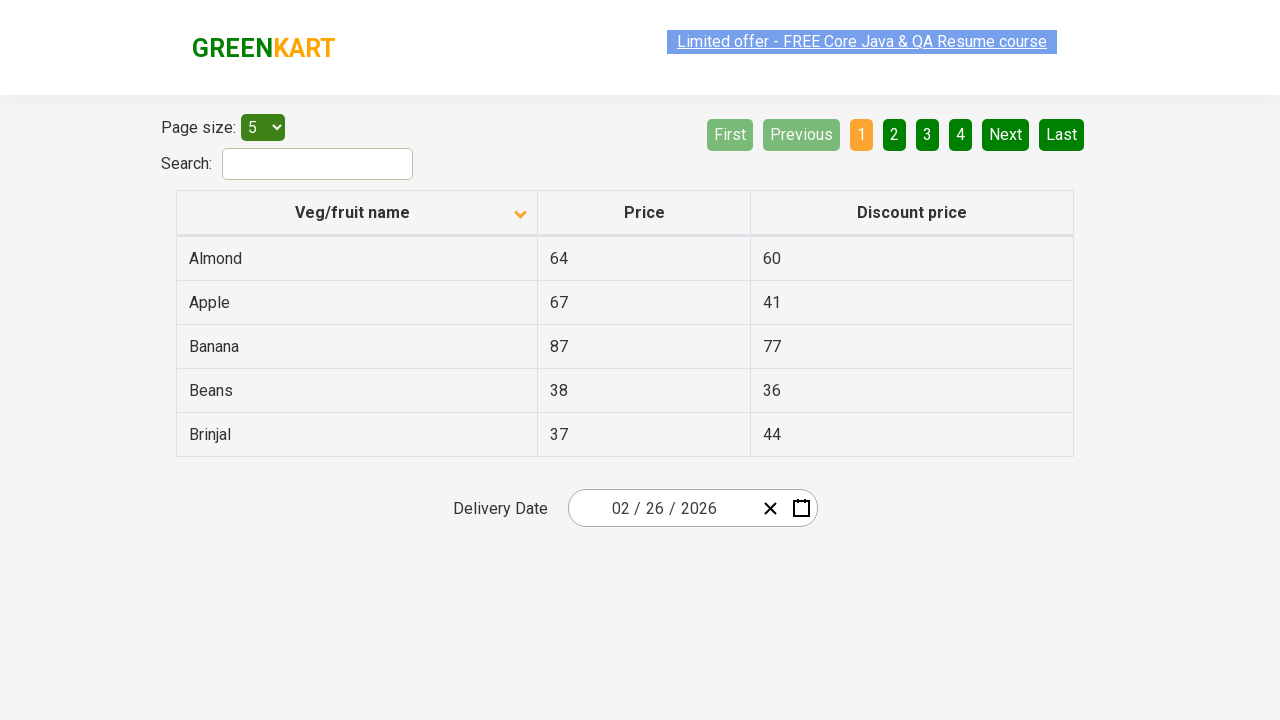

Retrieved price of Beans: 38
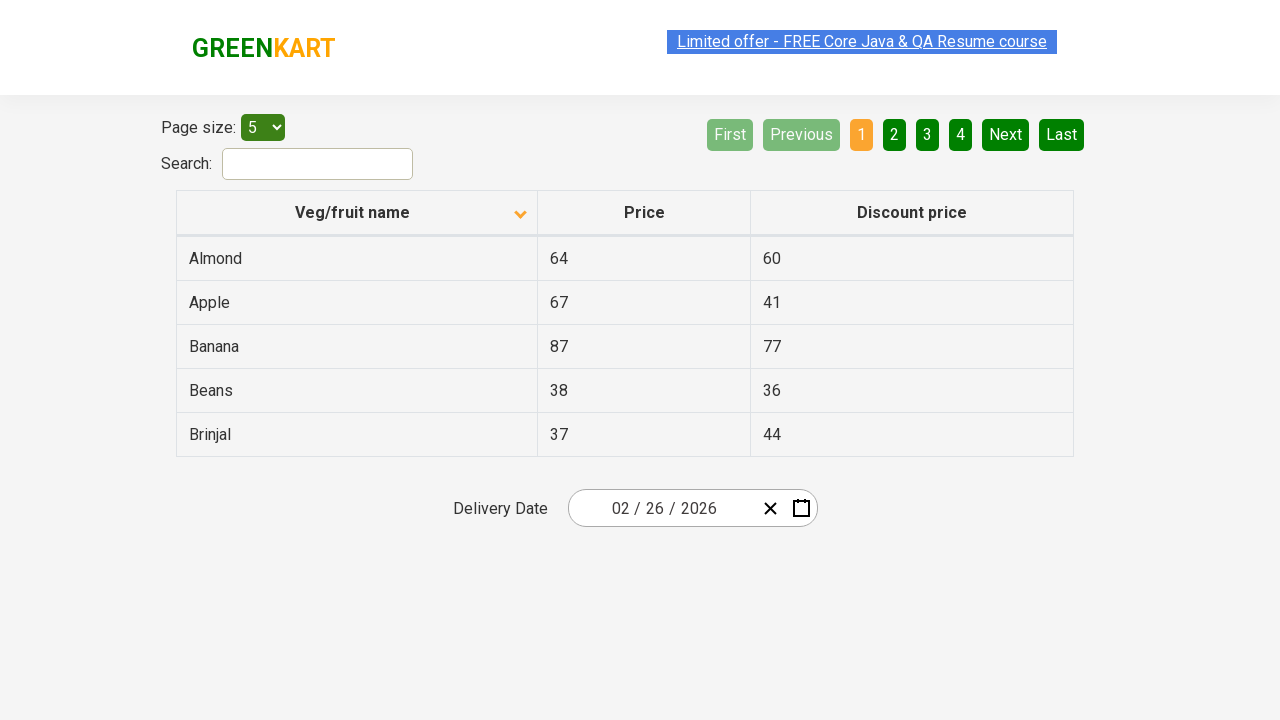

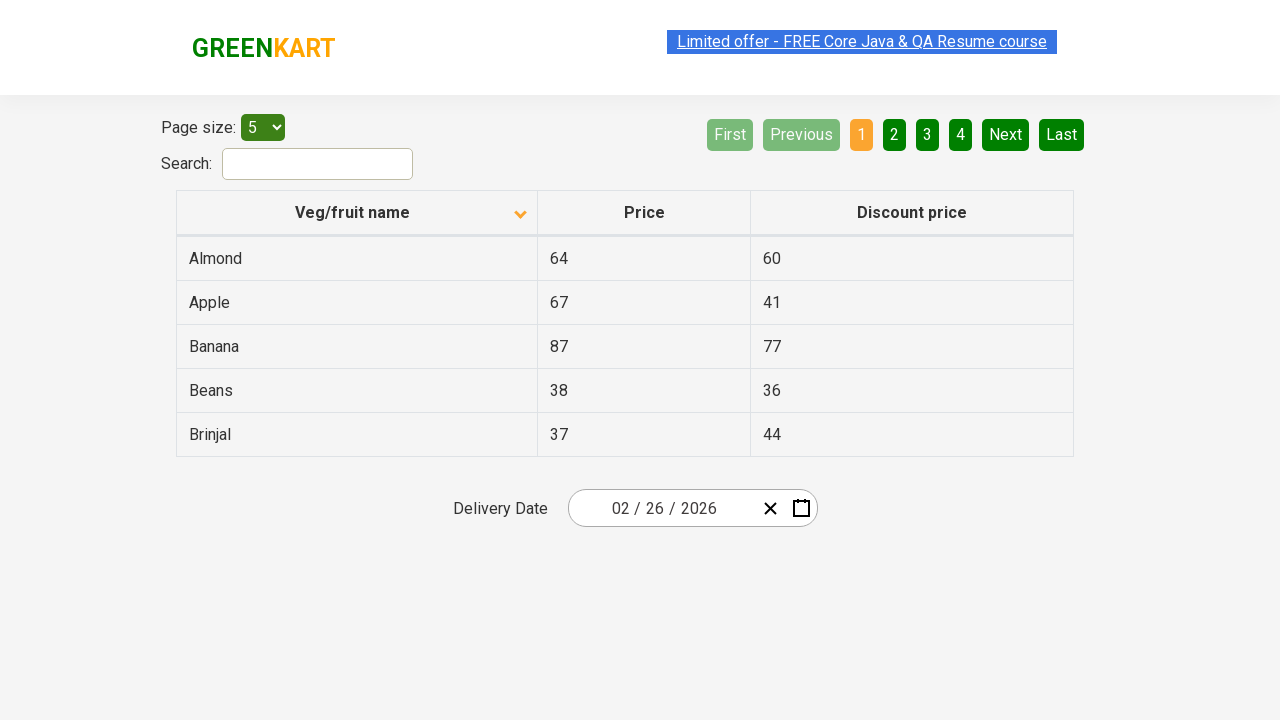